Navigates to the Playwright documentation intro page and maximizes the browser window to verify the page loads correctly.

Starting URL: https://playwright.dev/docs/intro

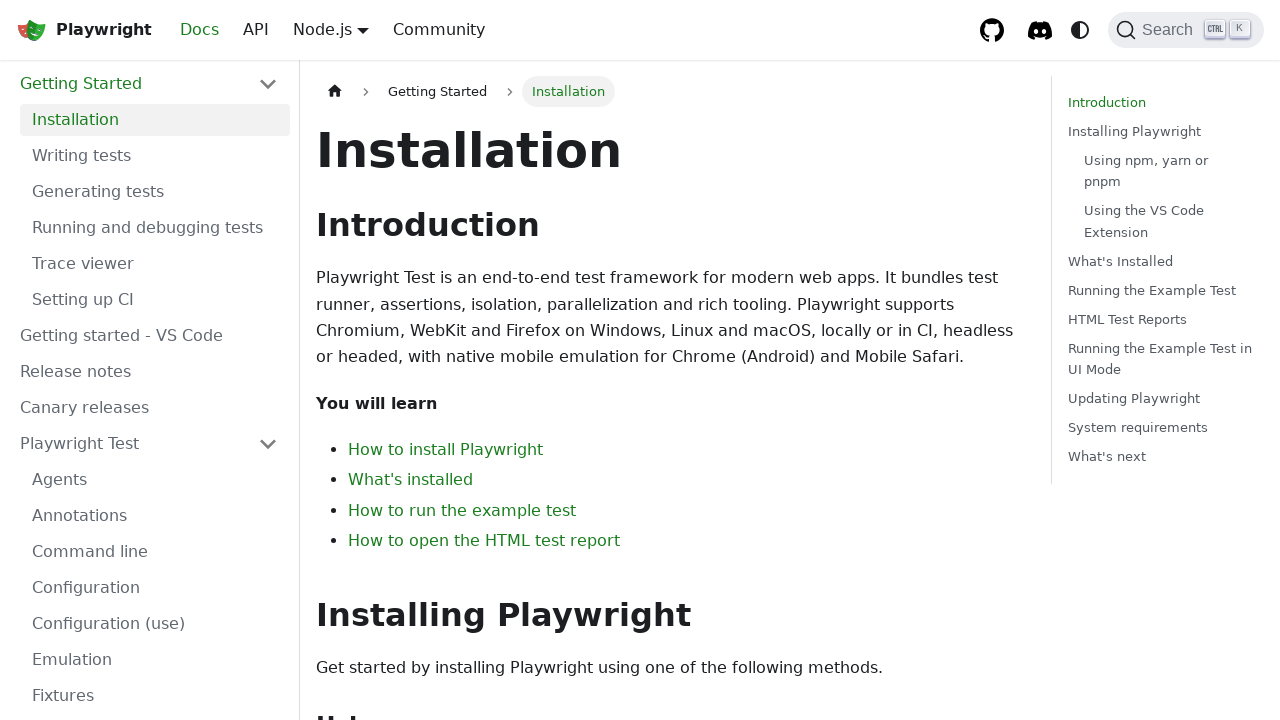

Set viewport size to 1920x1080 to simulate window maximize
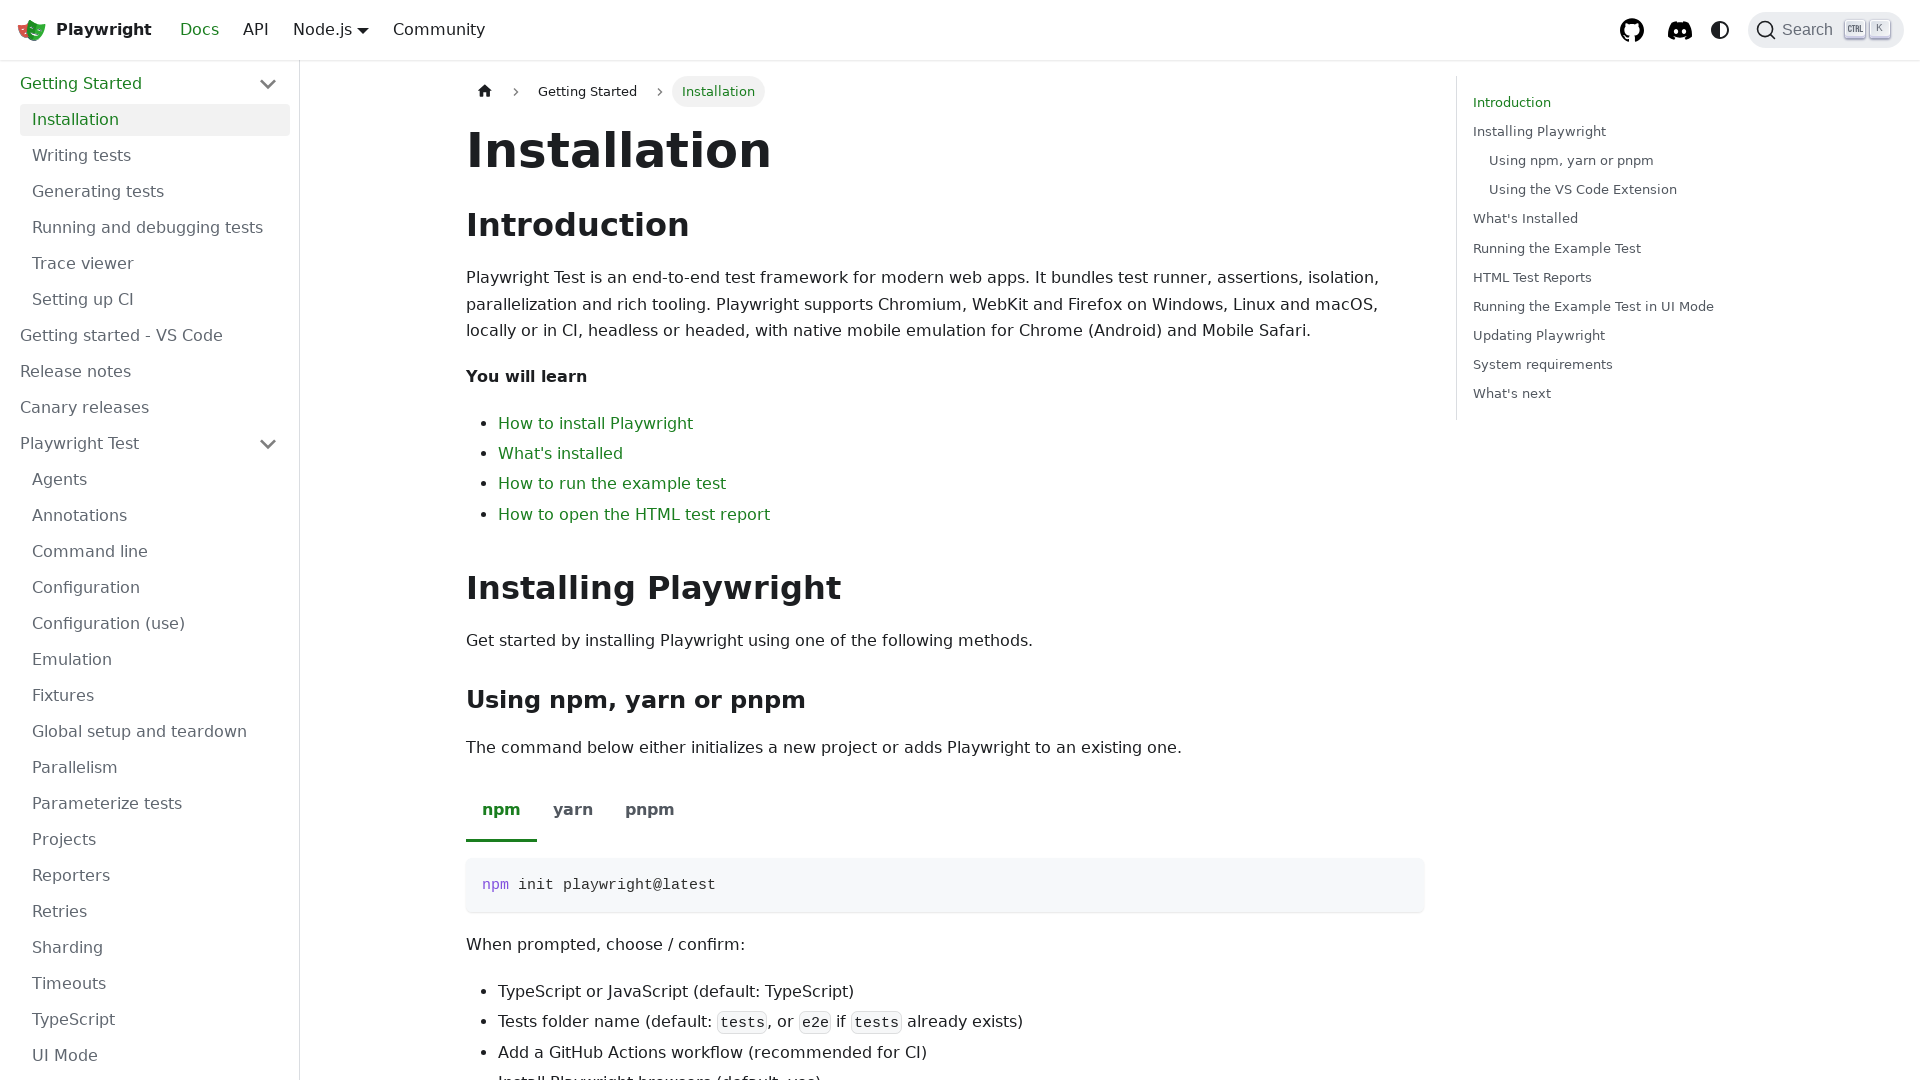

Verified page title: Installation | Playwright
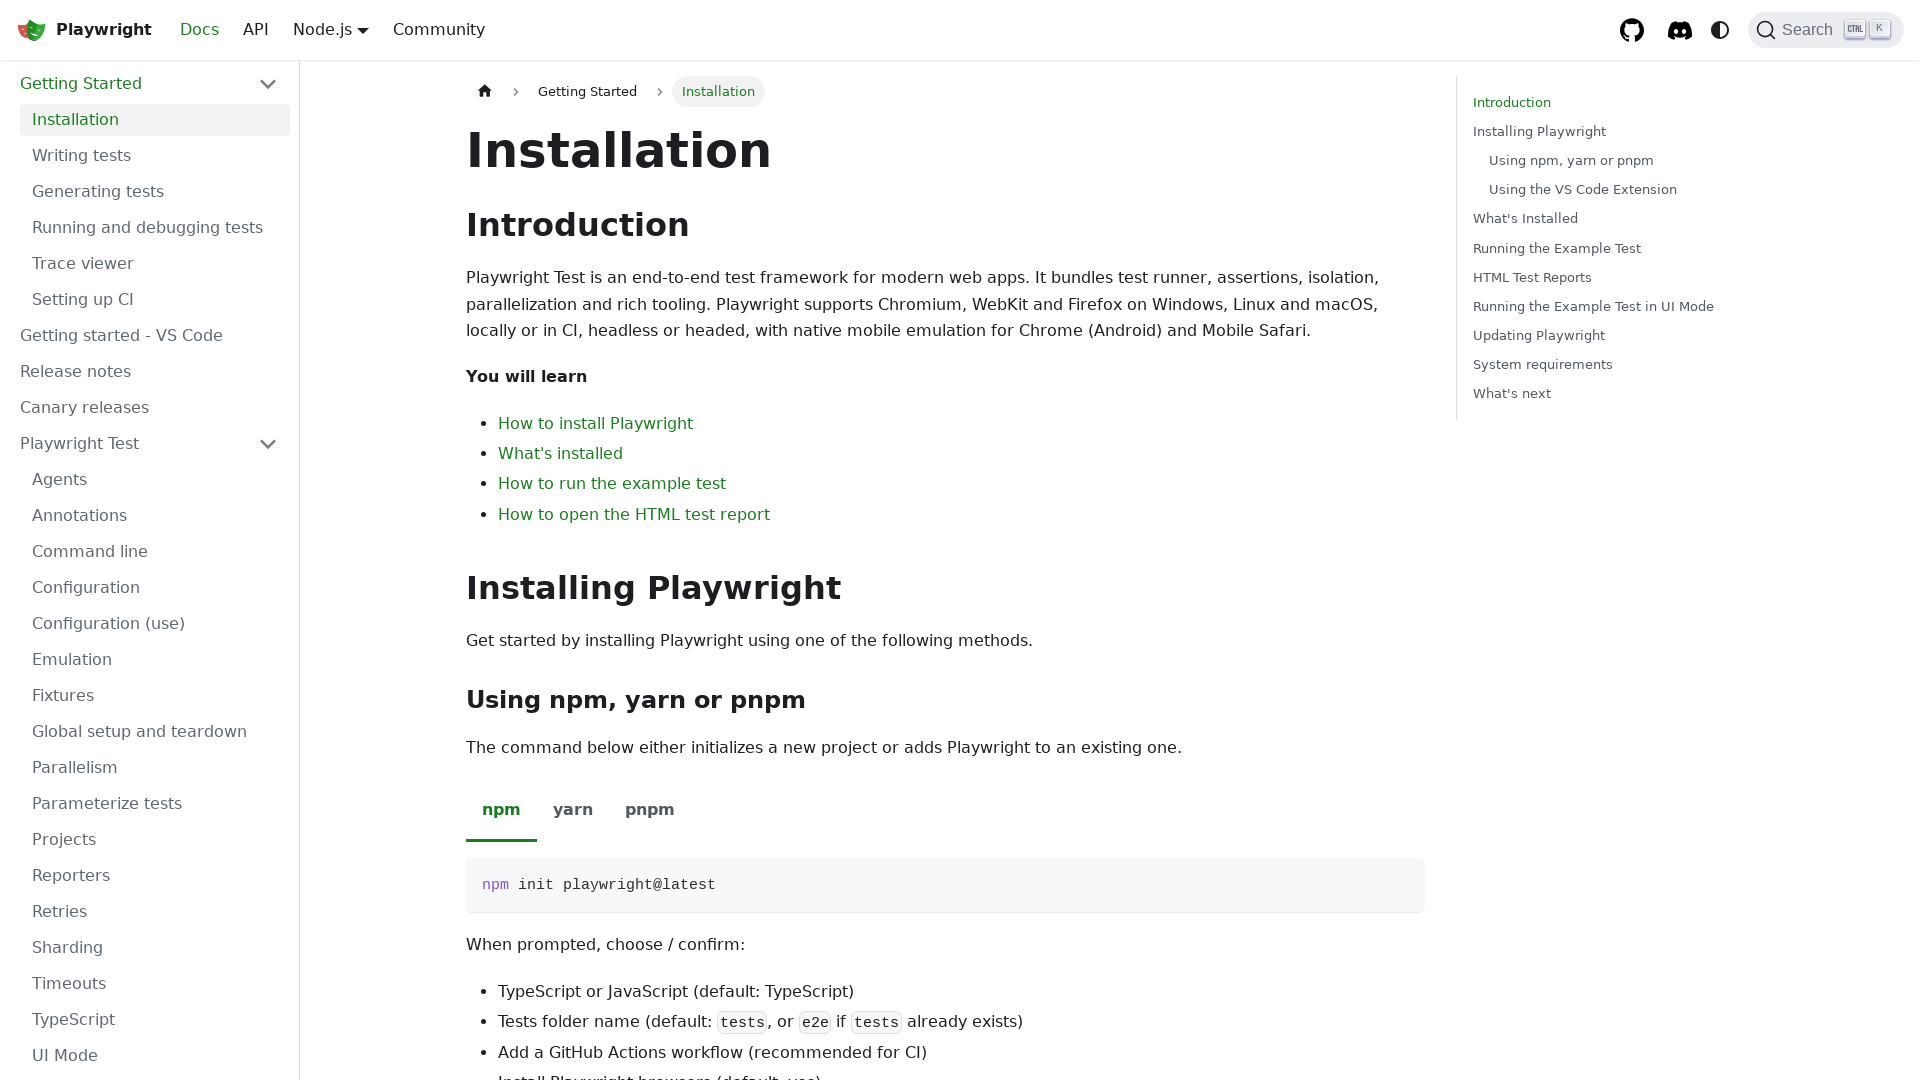

Waited for main article content to be visible
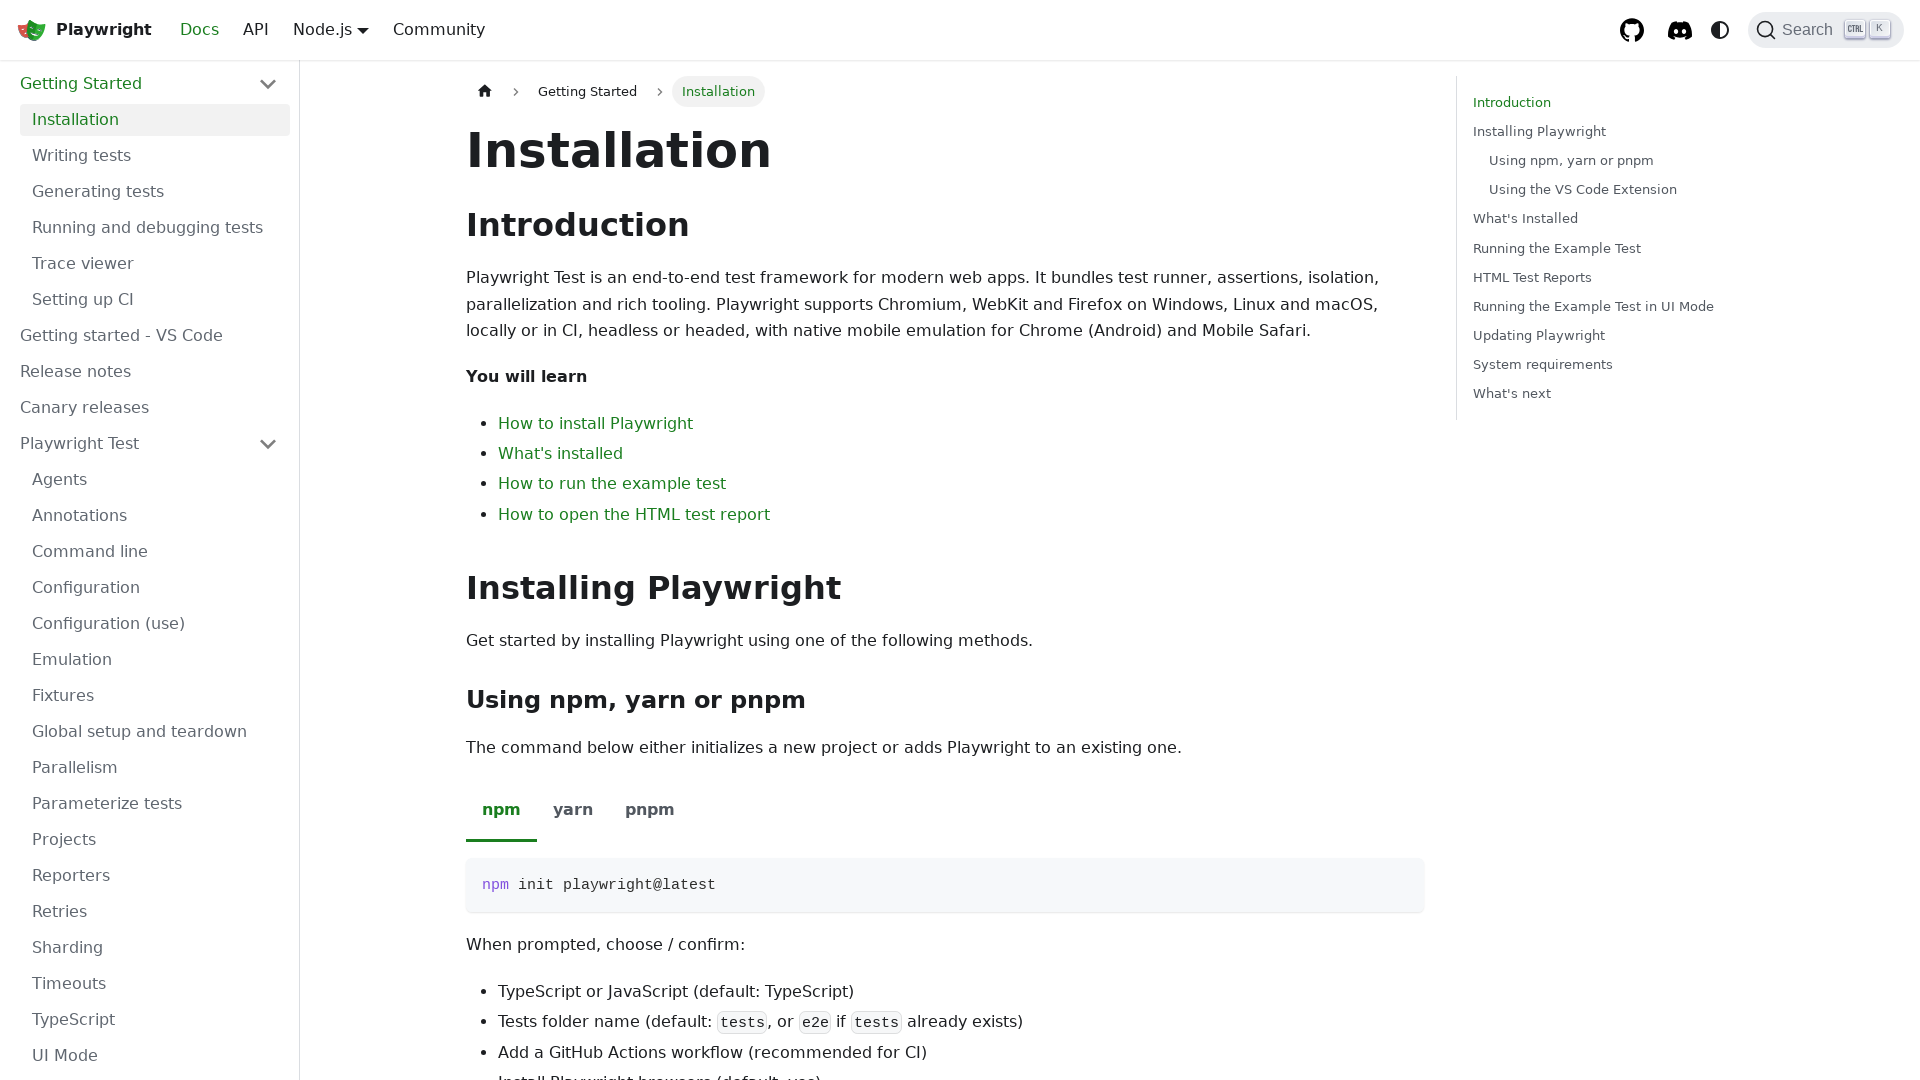

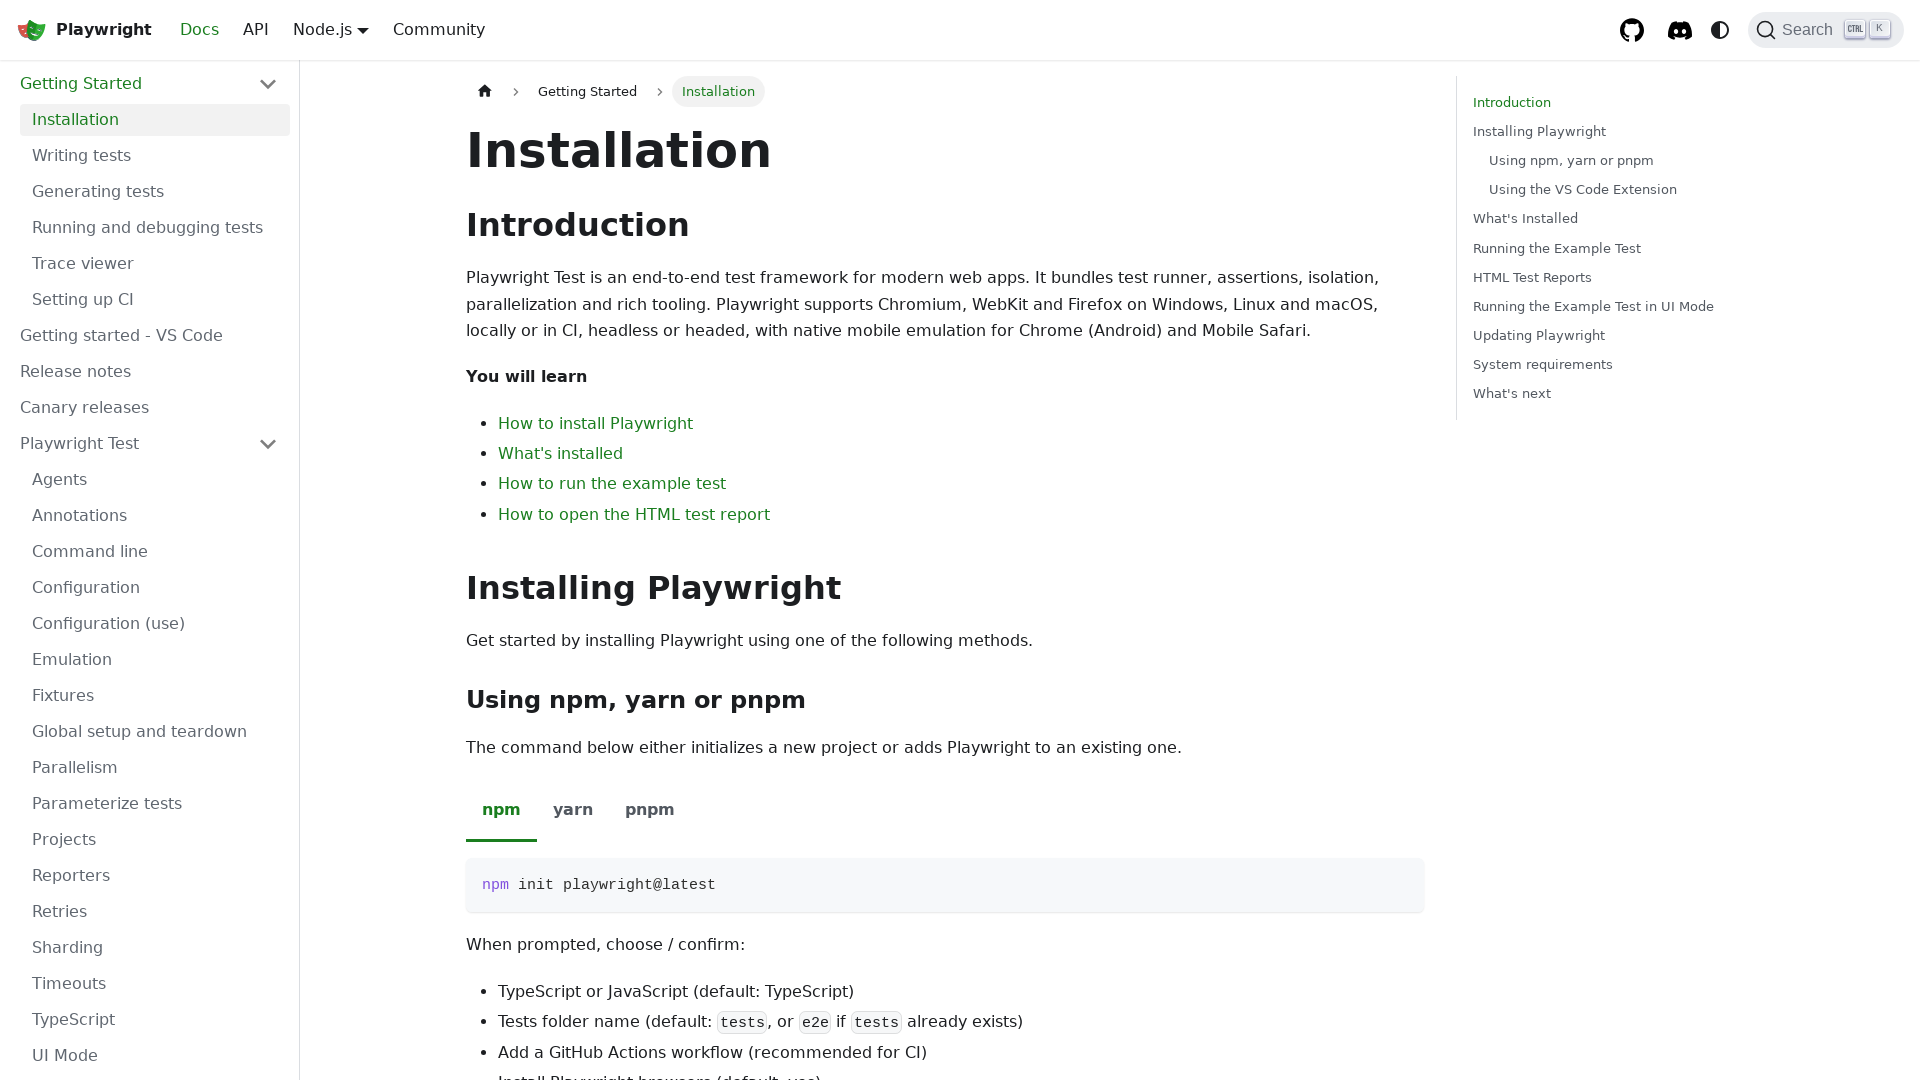